Tests navigation to the Leadership page by hovering over the About link and clicking the Leadership link, then verifies Carlos Kidman is on the page

Starting URL: https://qap.dev

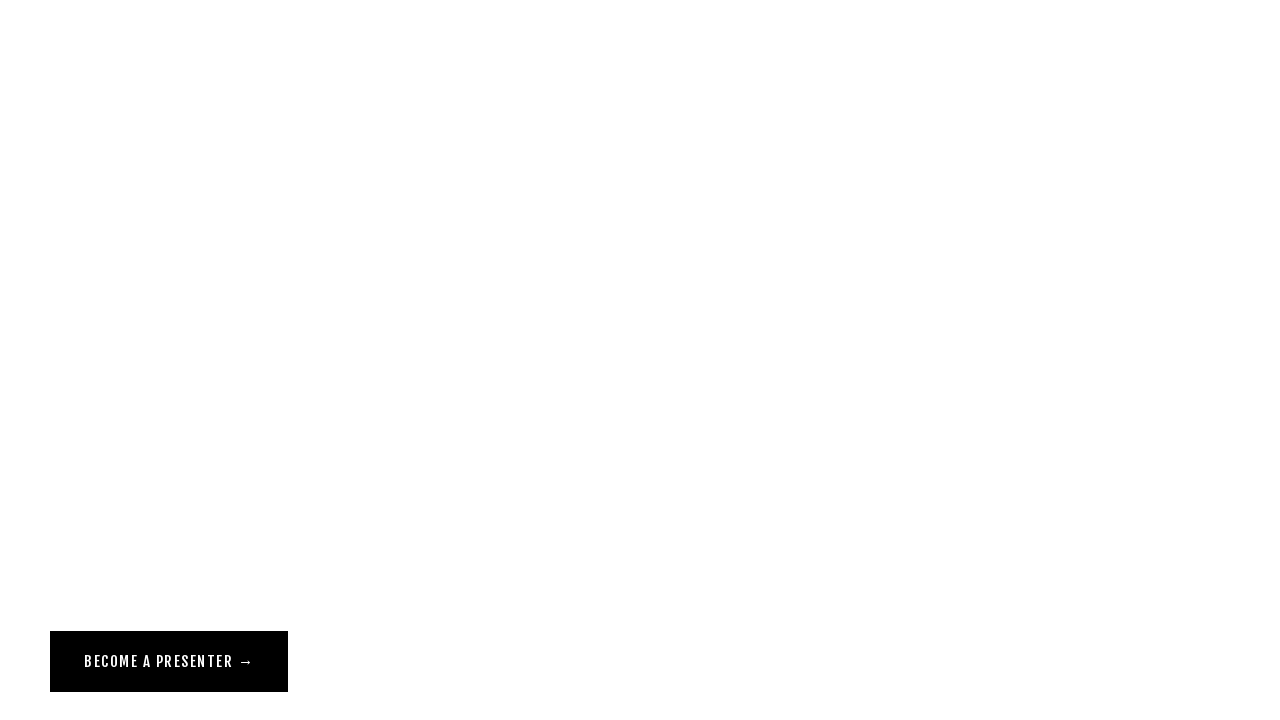

Navigated to https://qap.dev
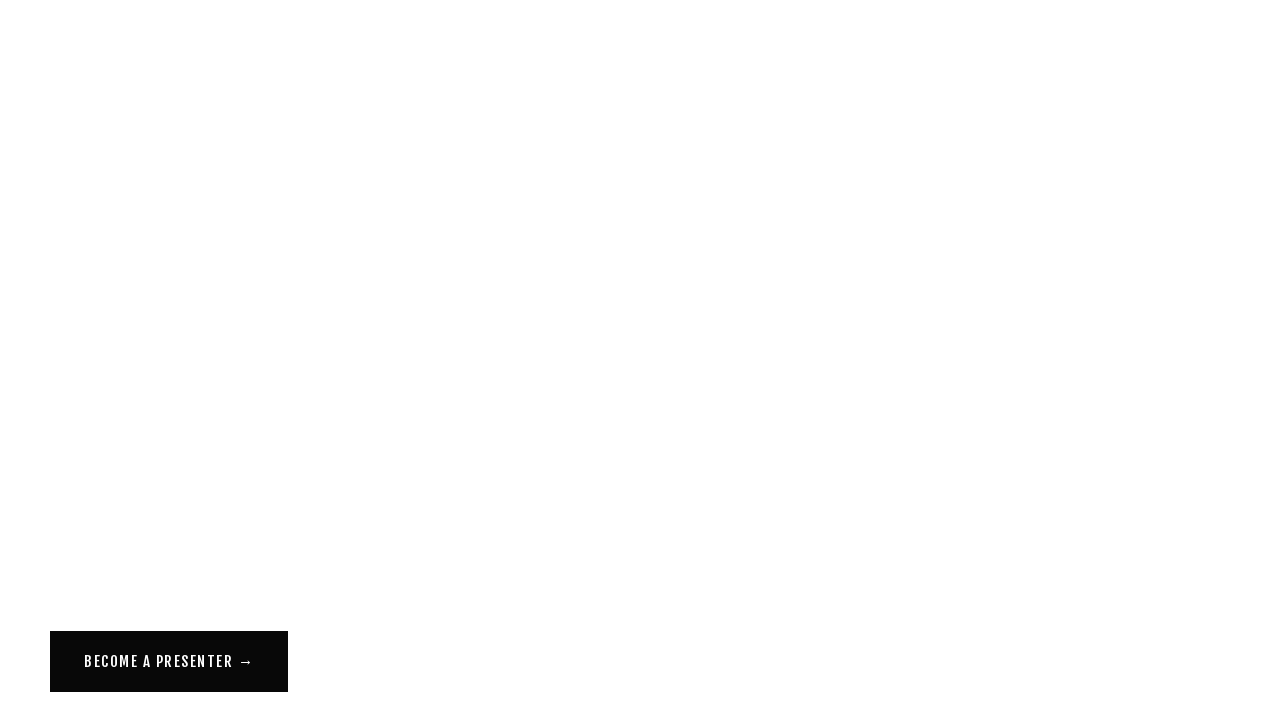

Hovered over the About link to reveal the menu at (71, 56) on a[href="/about"]
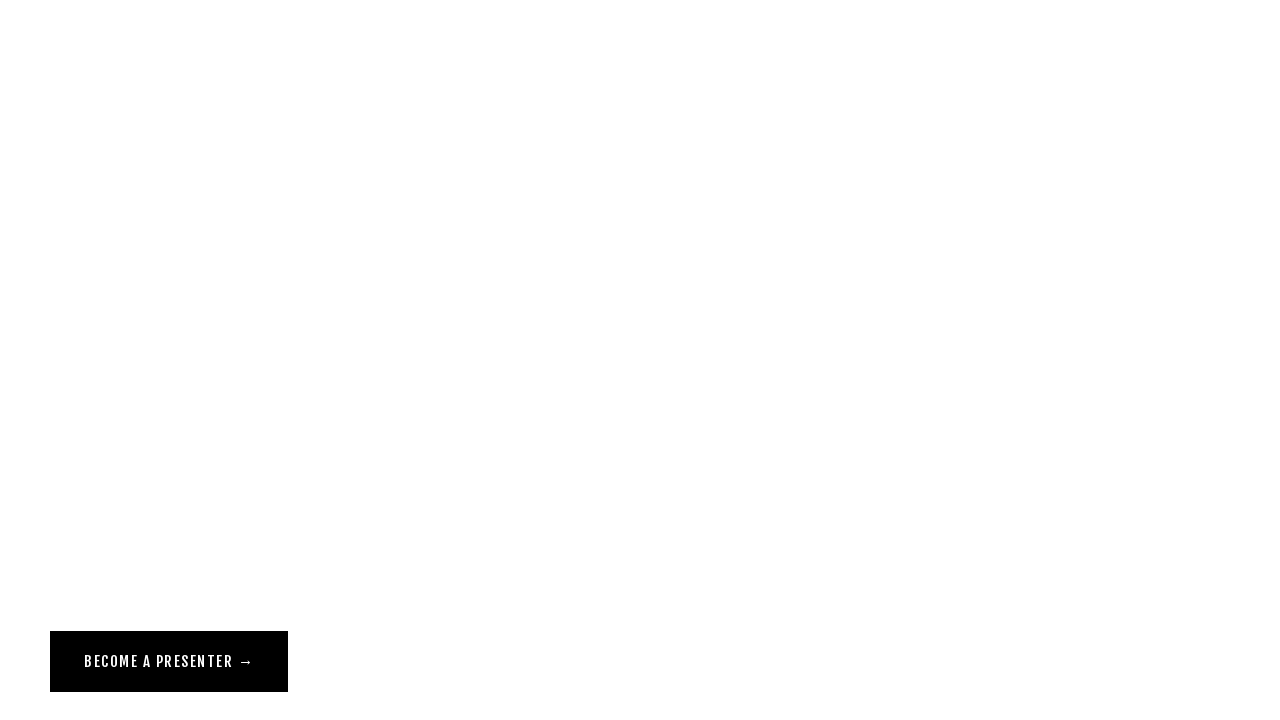

Clicked the Leadership link from the menu at (92, 124) on a[href="/leadership"][class^="Header-nav"]
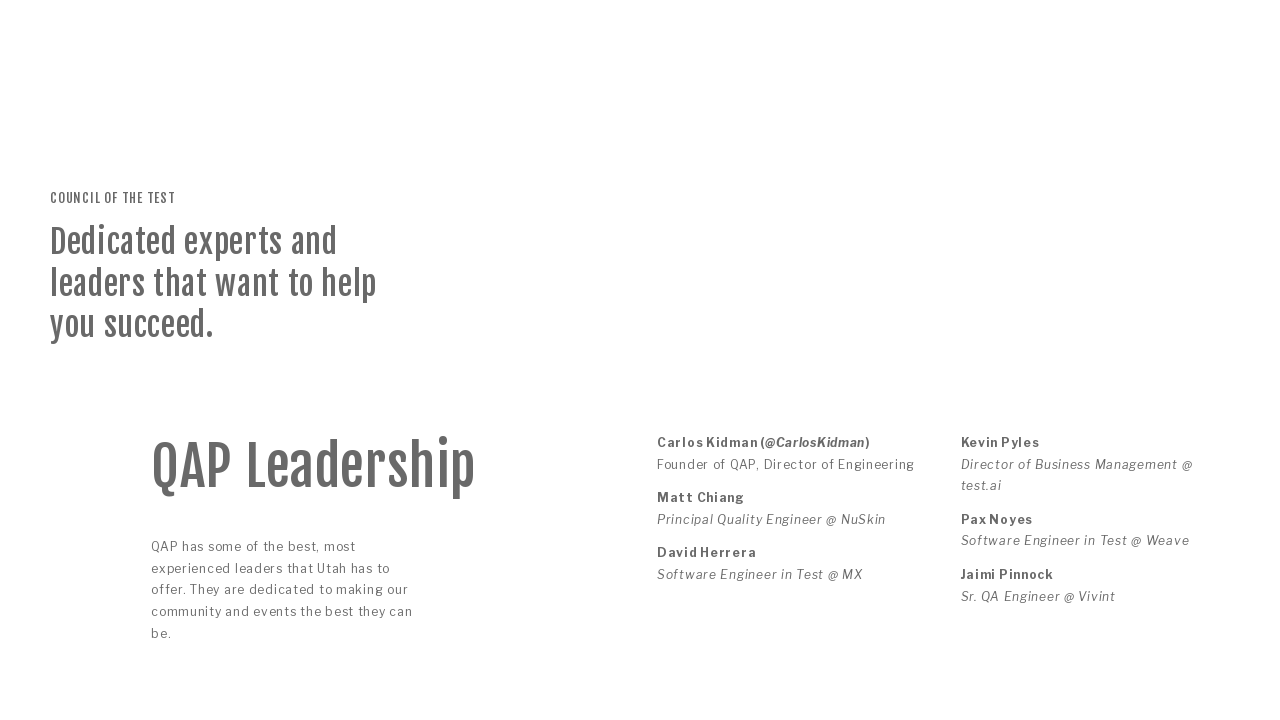

Verified Carlos Kidman is on the Leadership page
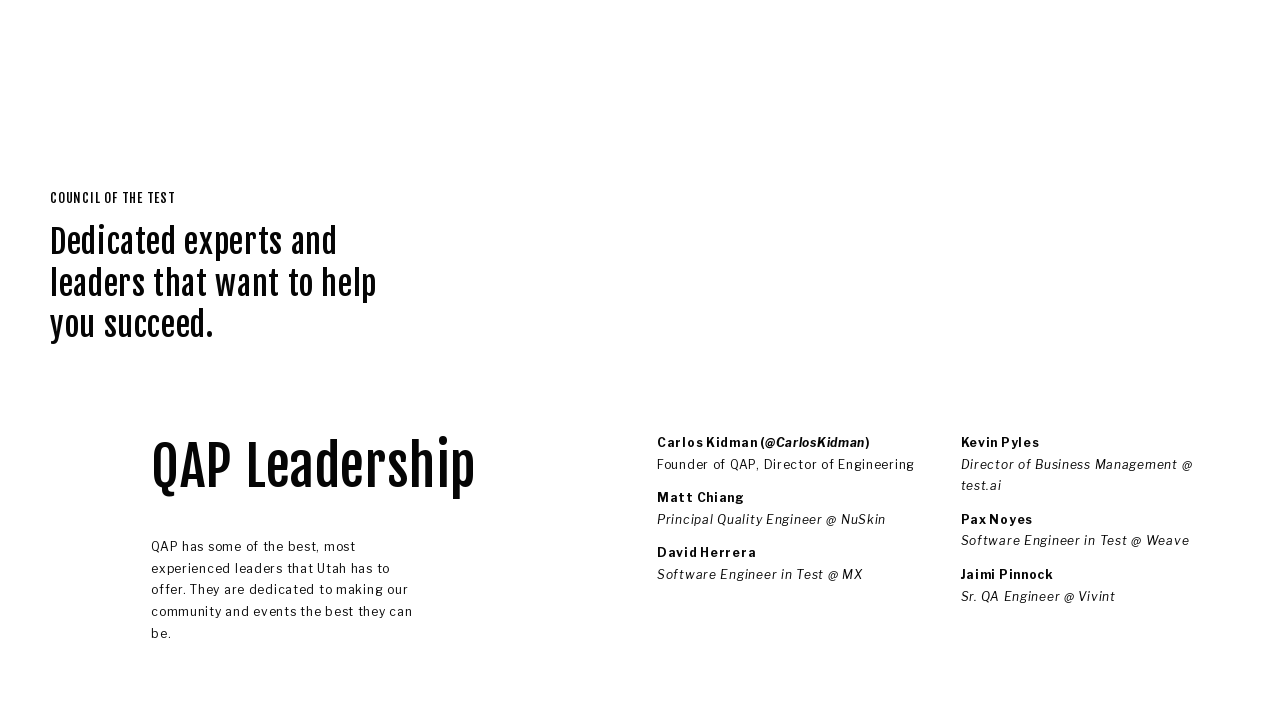

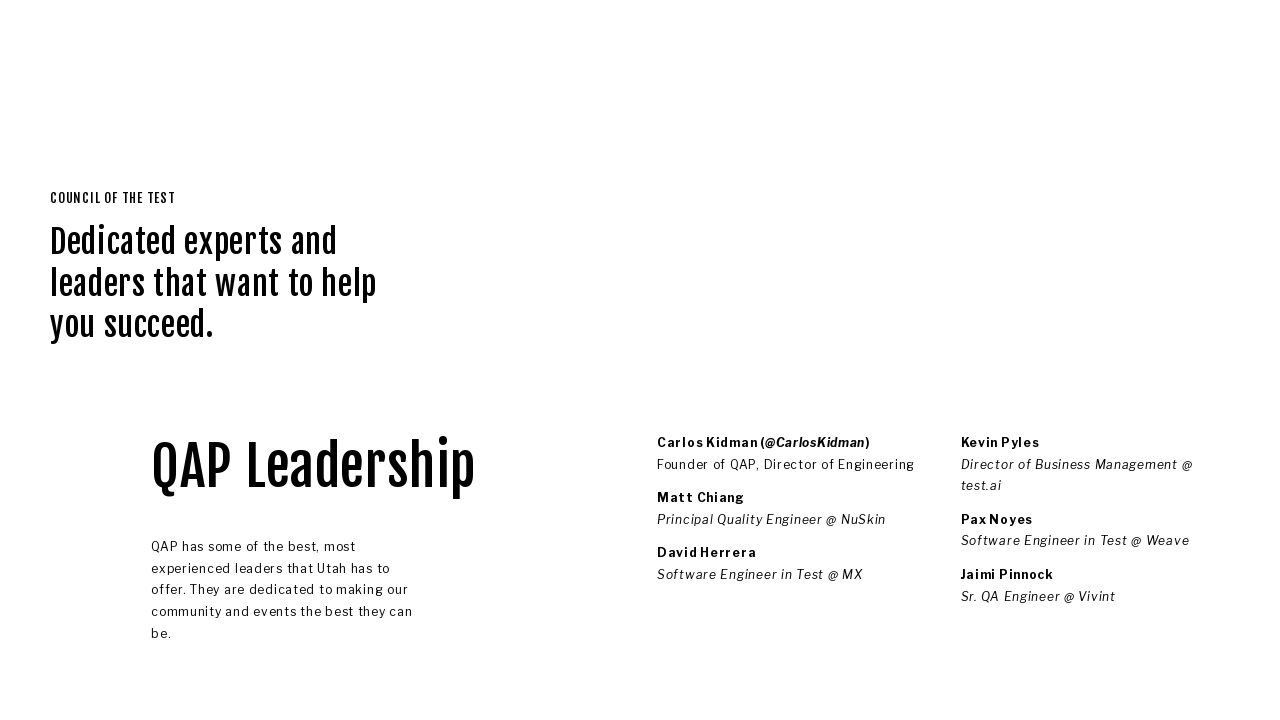